Tests the datepicker functionality by entering a date value and pressing Enter to confirm the selection

Starting URL: https://formy-project.herokuapp.com/datepicker

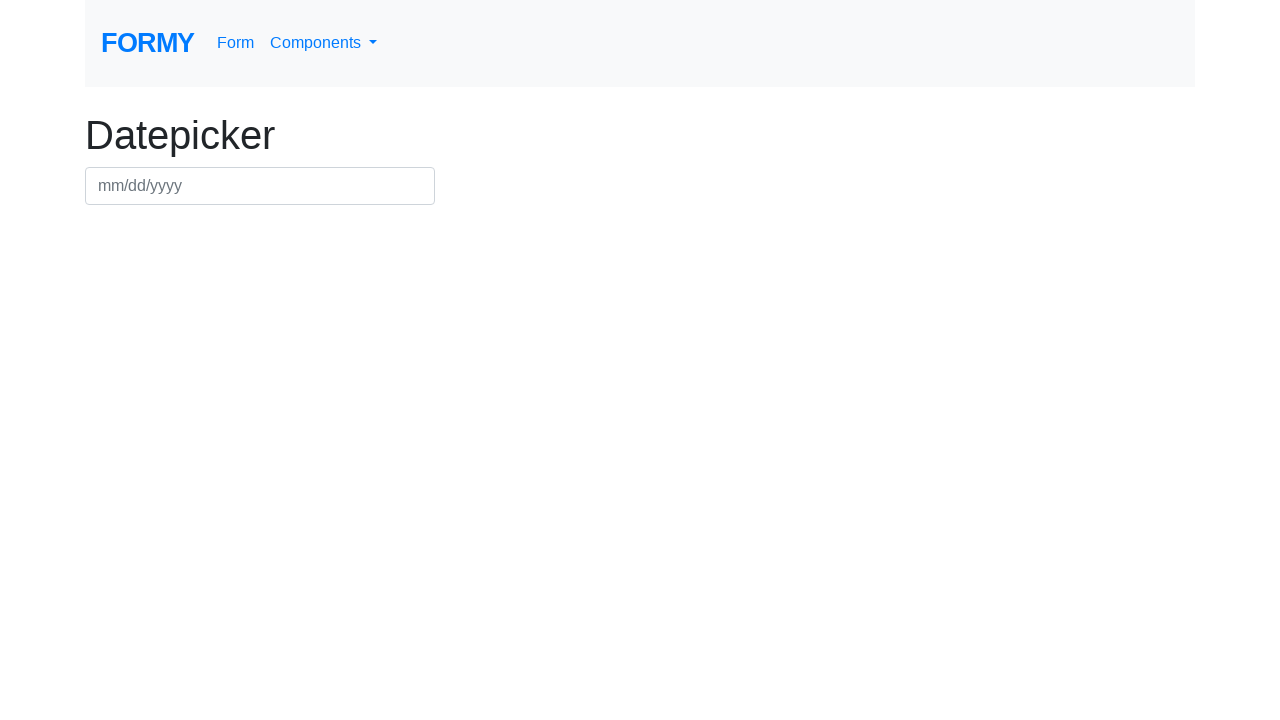

Filled datepicker input with date '02/21/2000' on #datepicker
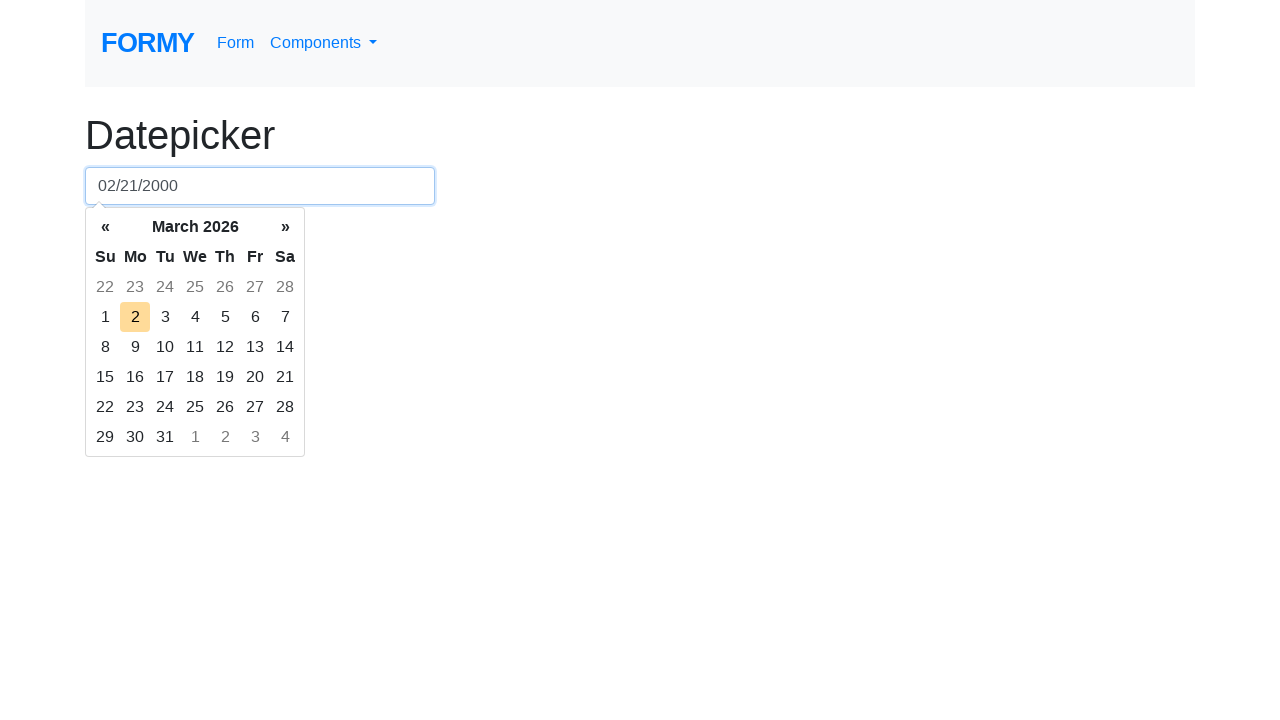

Pressed Enter to confirm date selection on #datepicker
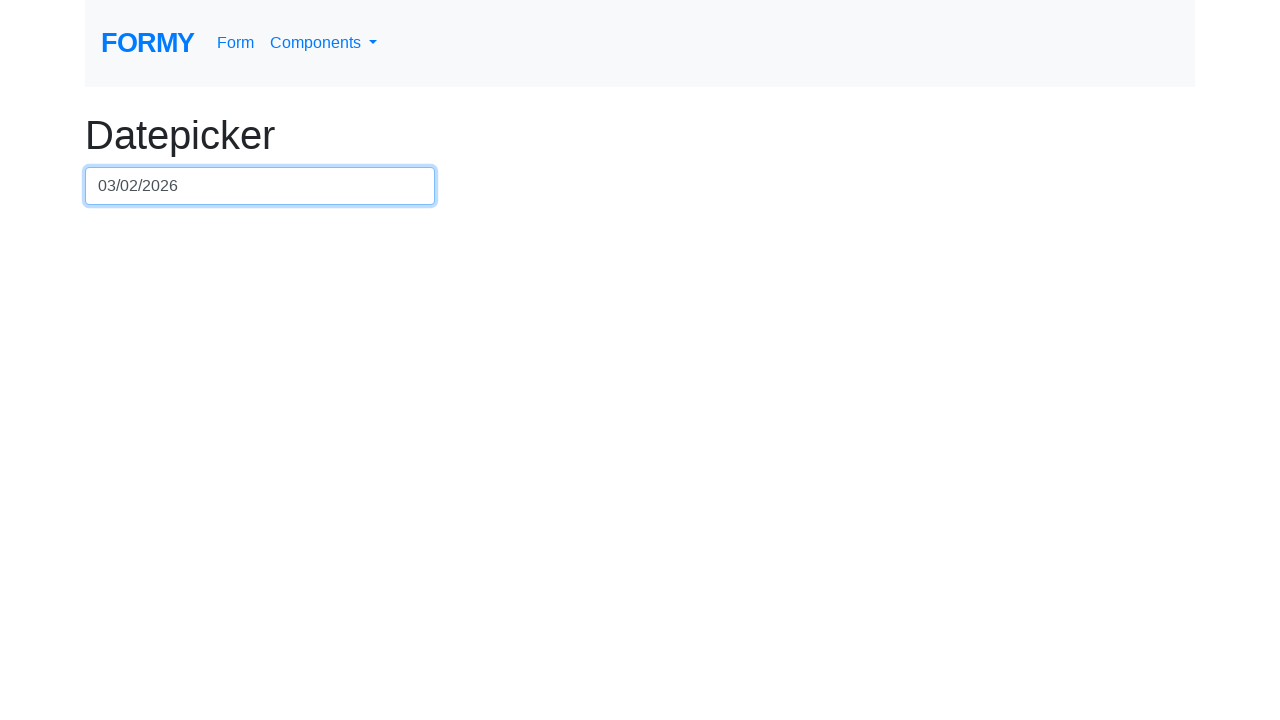

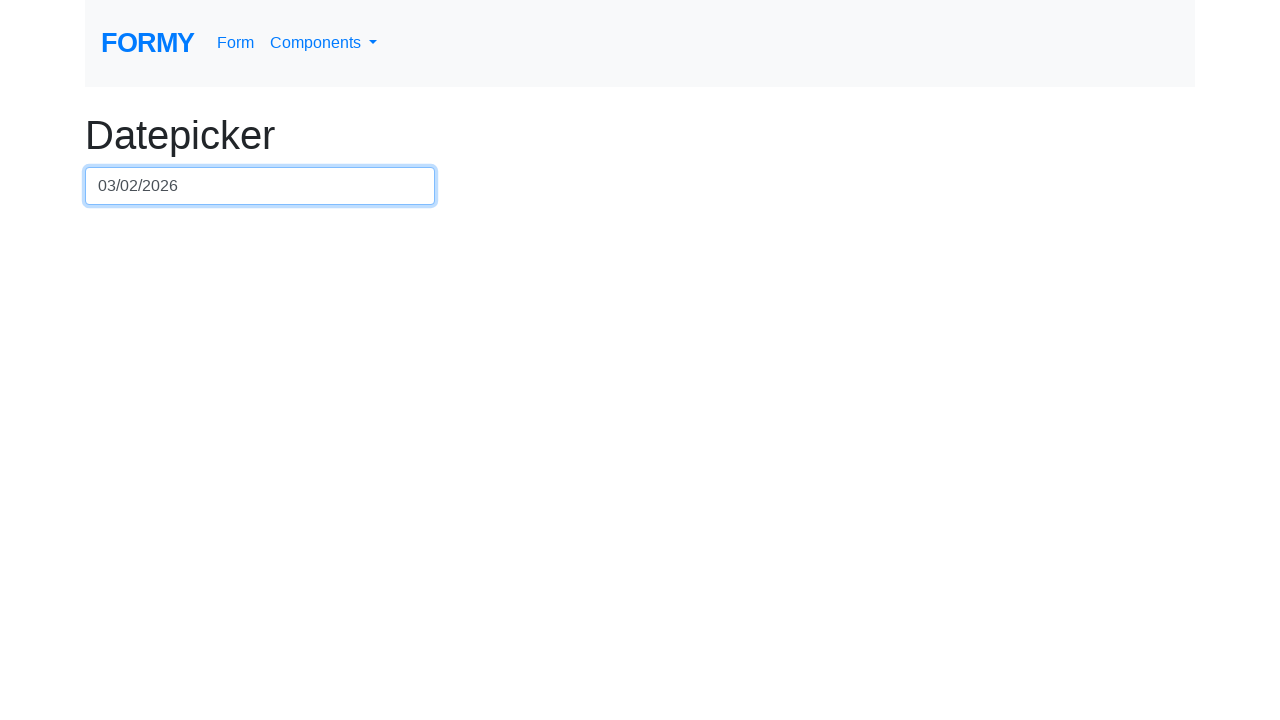